Tests tooltip functionality by hovering over an input field inside an iframe and verifying the tooltip text appears

Starting URL: https://jqueryui.com/tooltip/

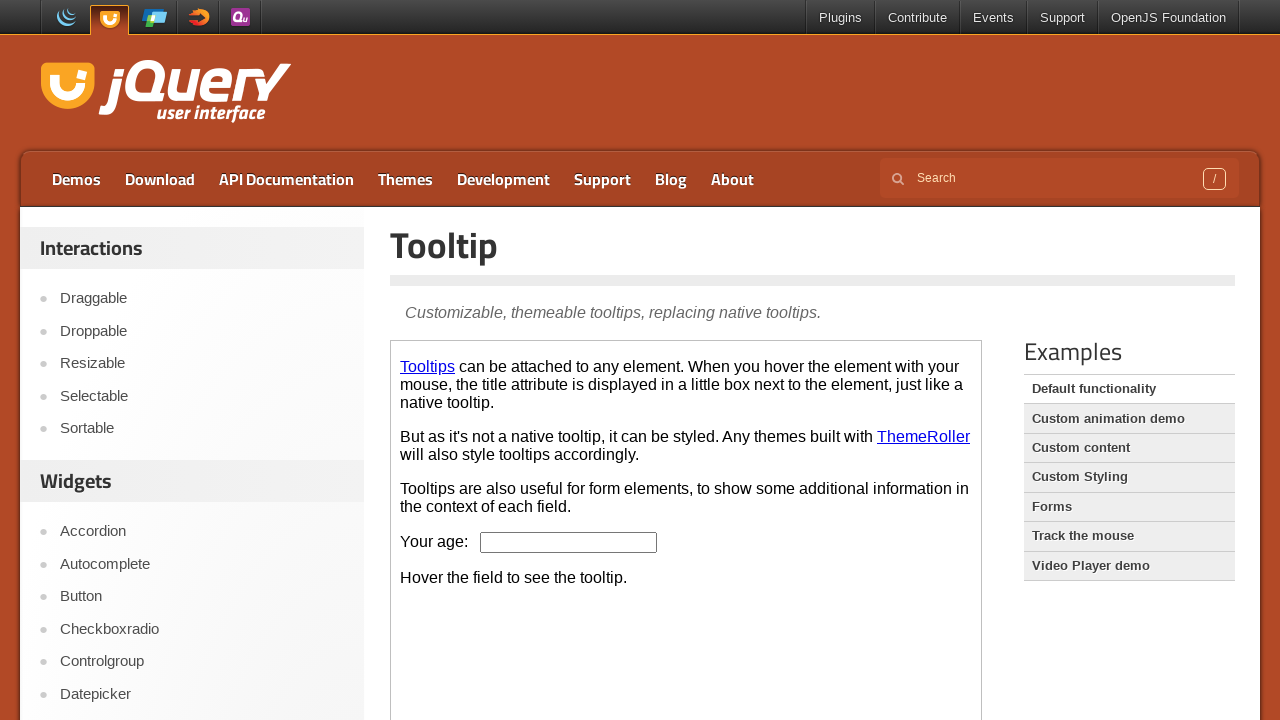

Located the demo iframe
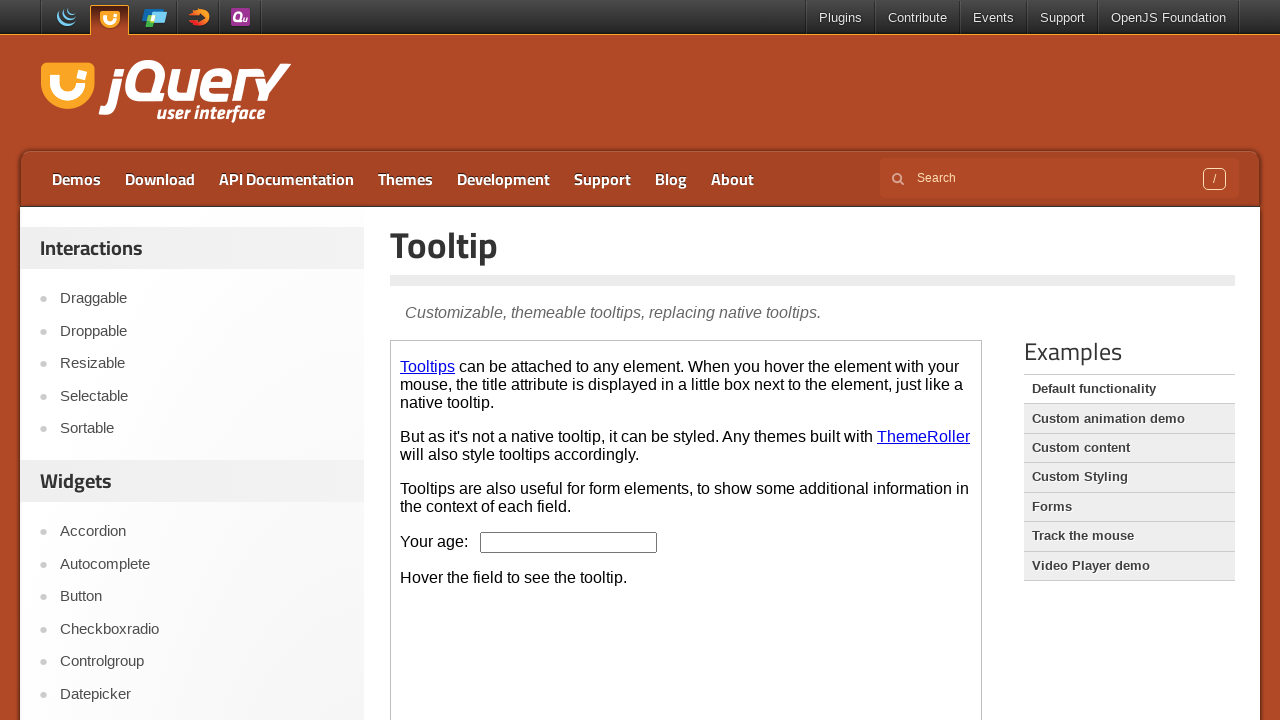

Located the age input field inside iframe
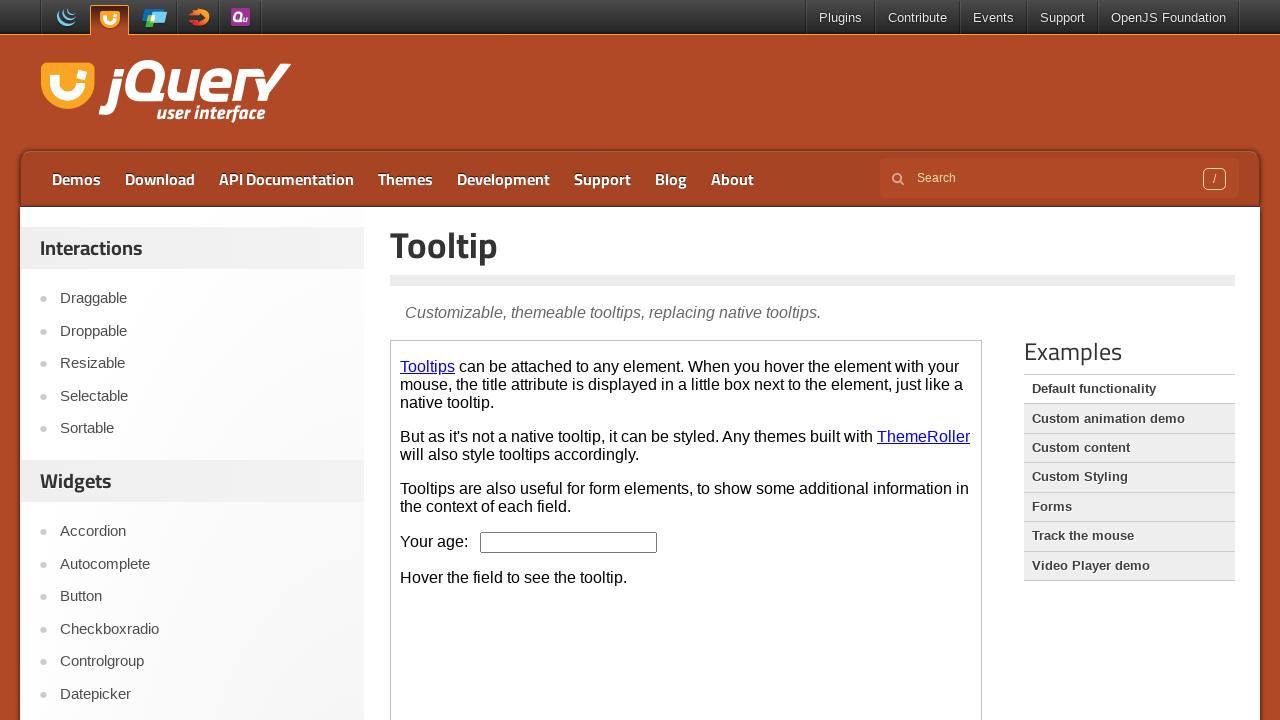

Located the tooltip content element
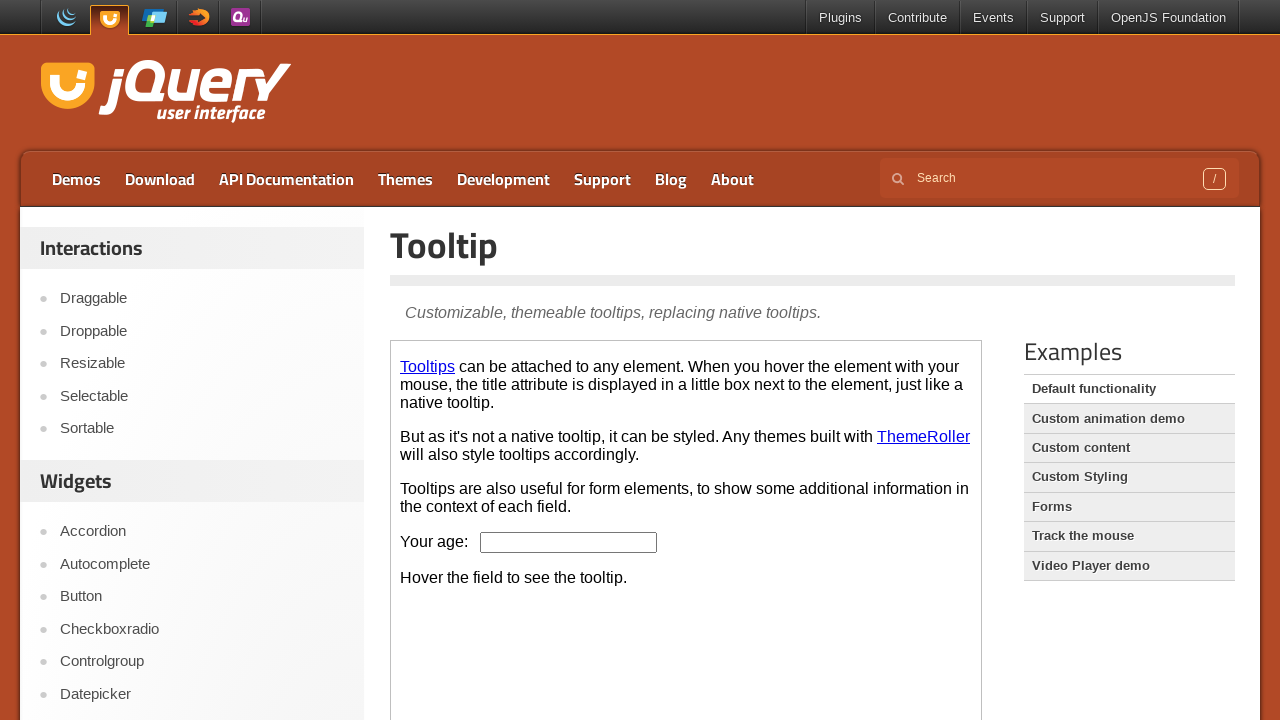

Hovered over age input field to trigger tooltip at (569, 542) on .demo-frame >> internal:control=enter-frame >> #age
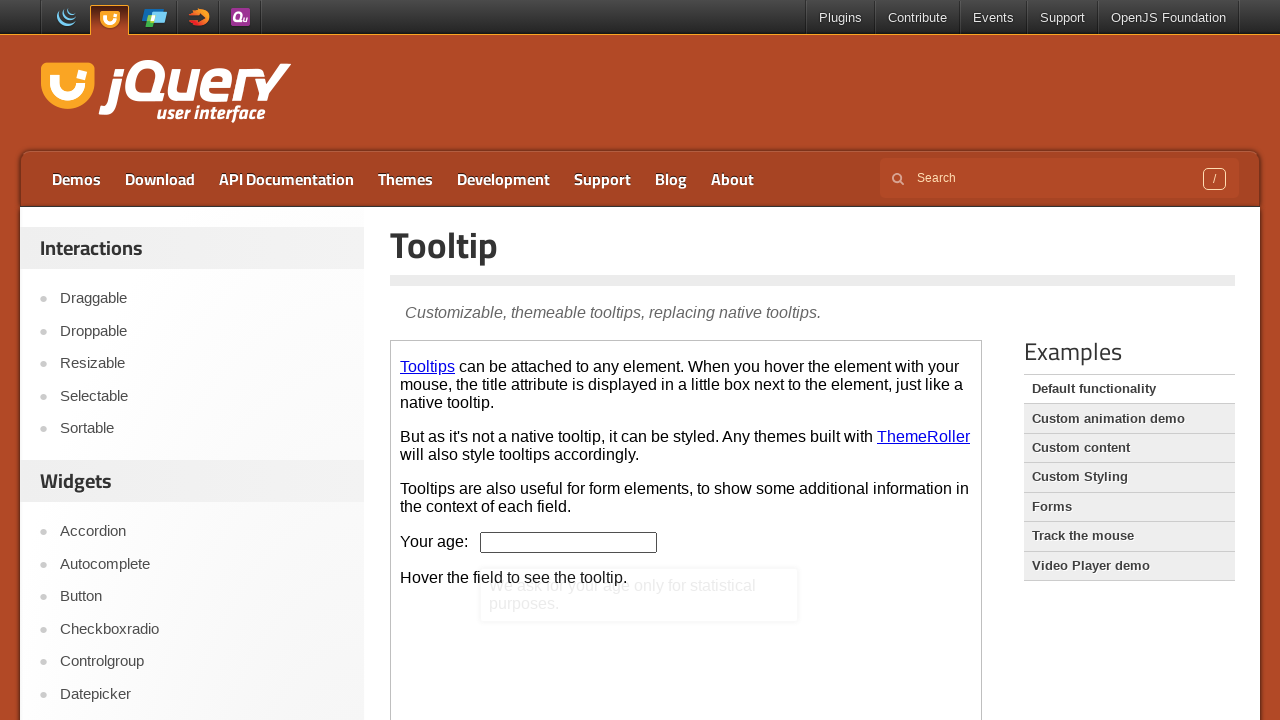

Retrieved tooltip text content: 'We ask for your age only for statistical purposes.'
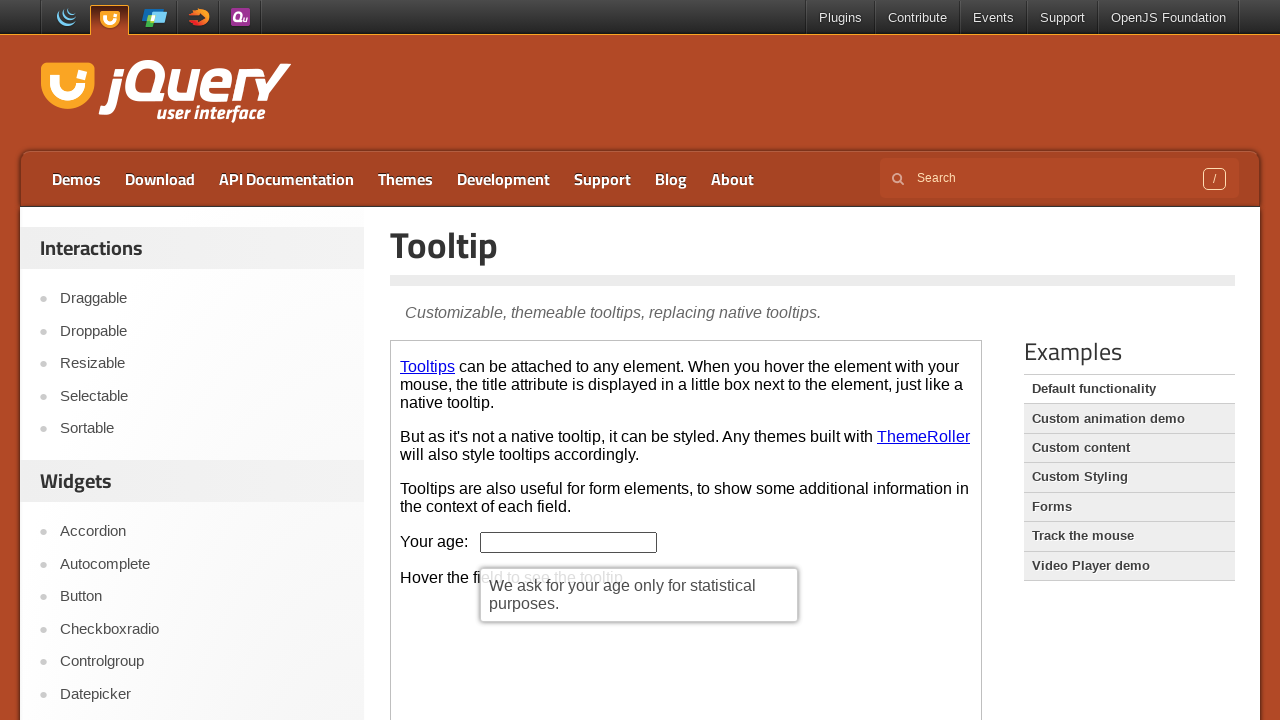

Printed tooltip text to console
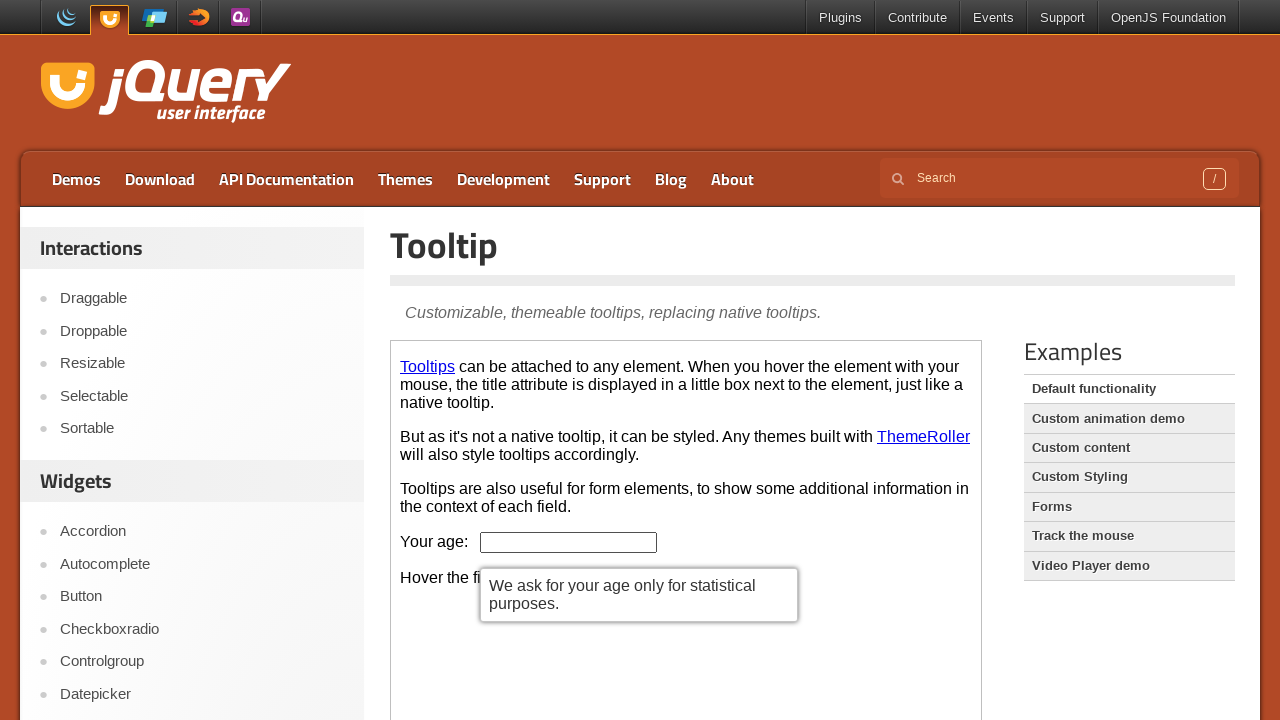

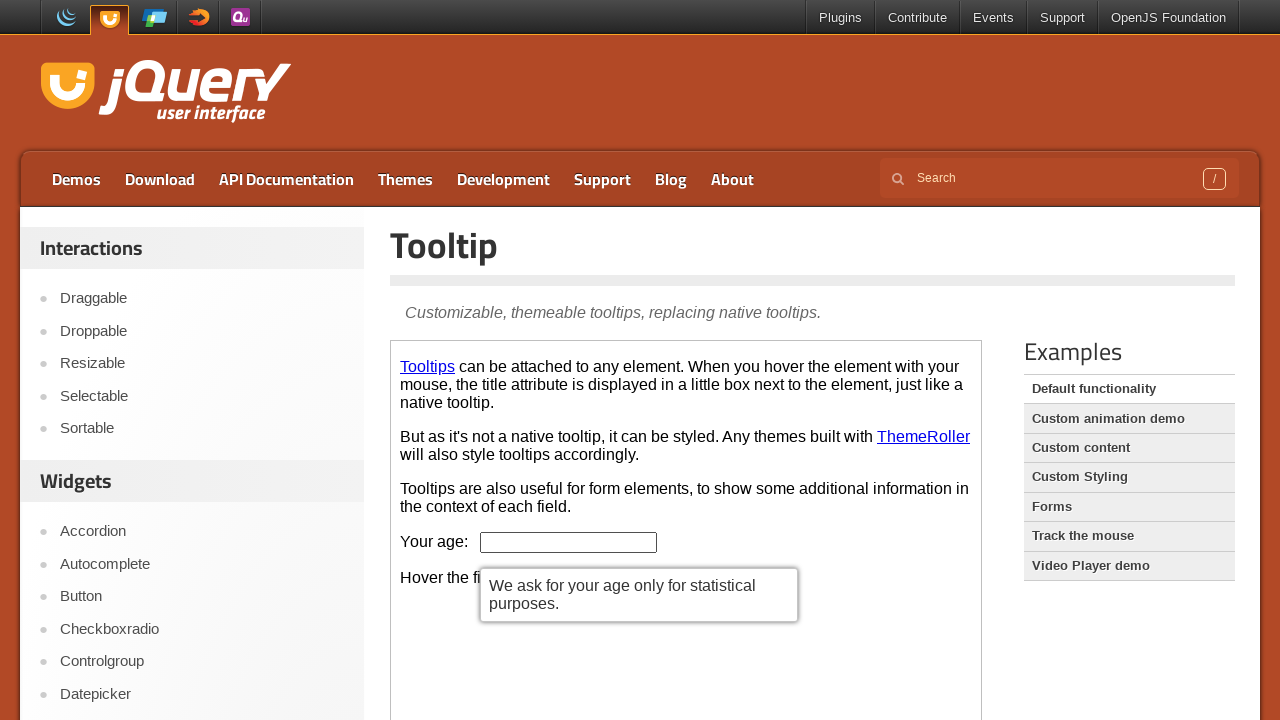